Verifies that the homepage loads correctly by checking the Home element is visible

Starting URL: https://www.demoblaze.com/

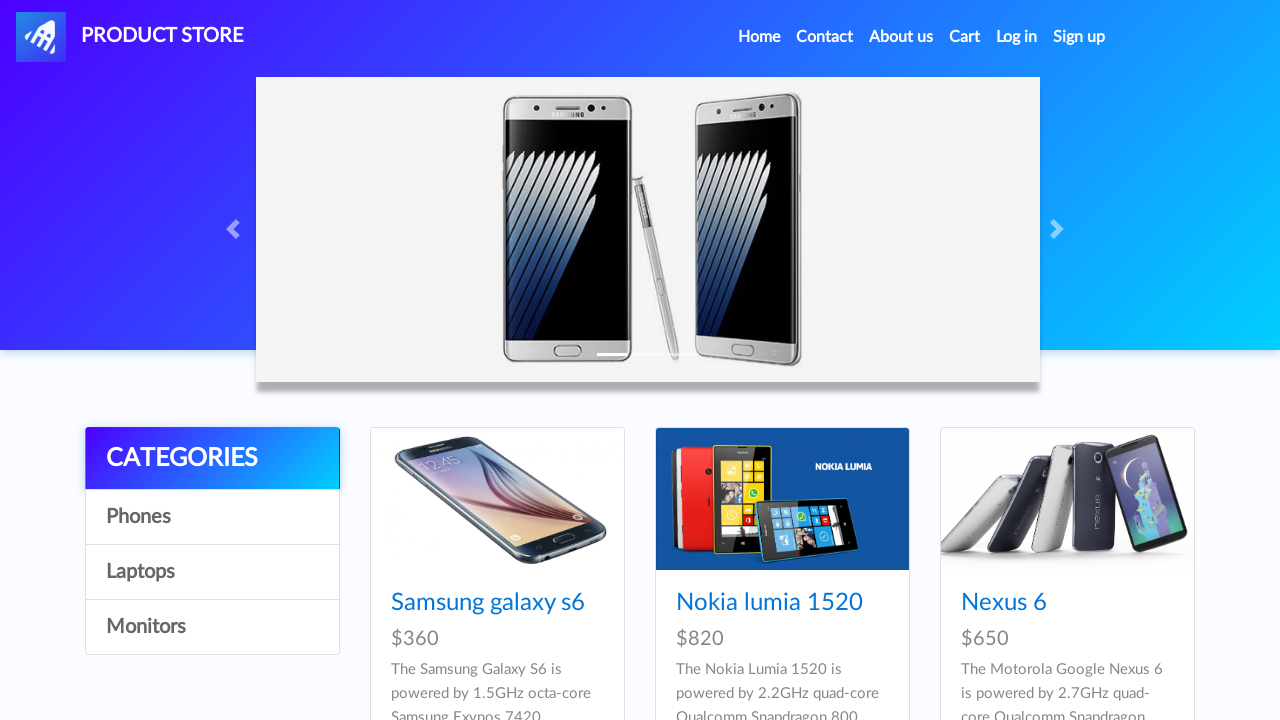

Waited for page to reach networkidle state
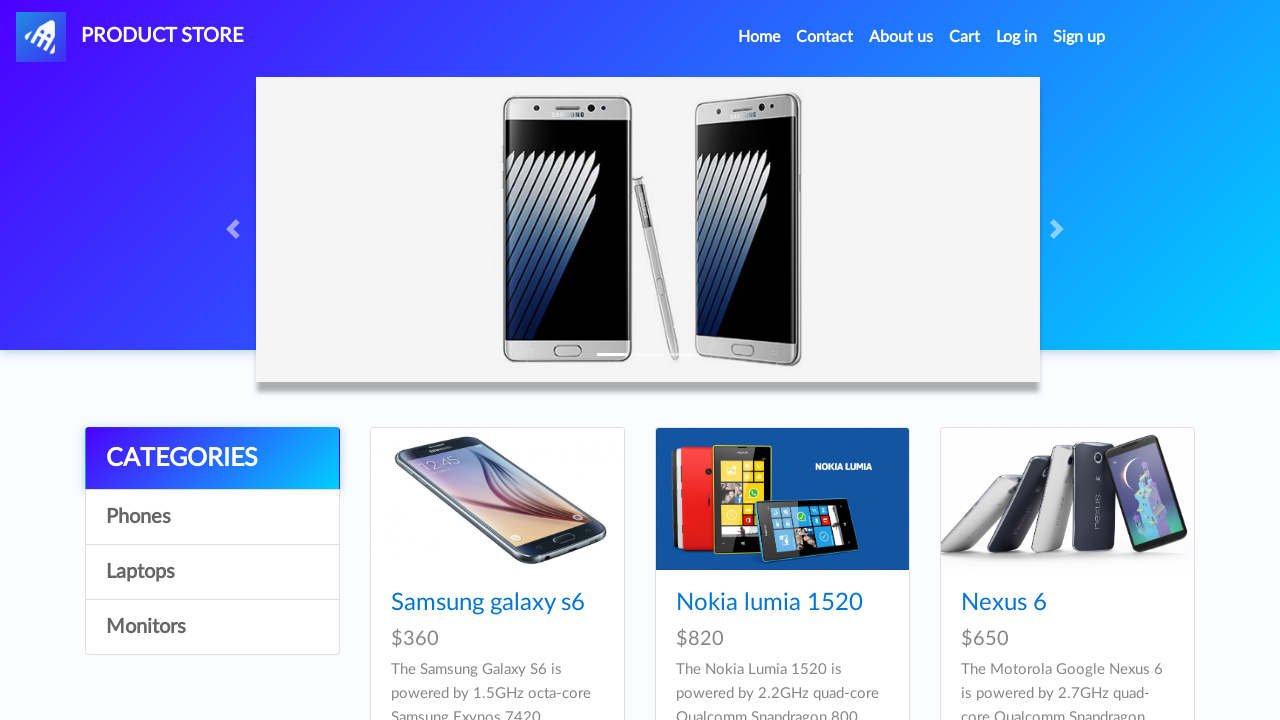

Located Home element on the page
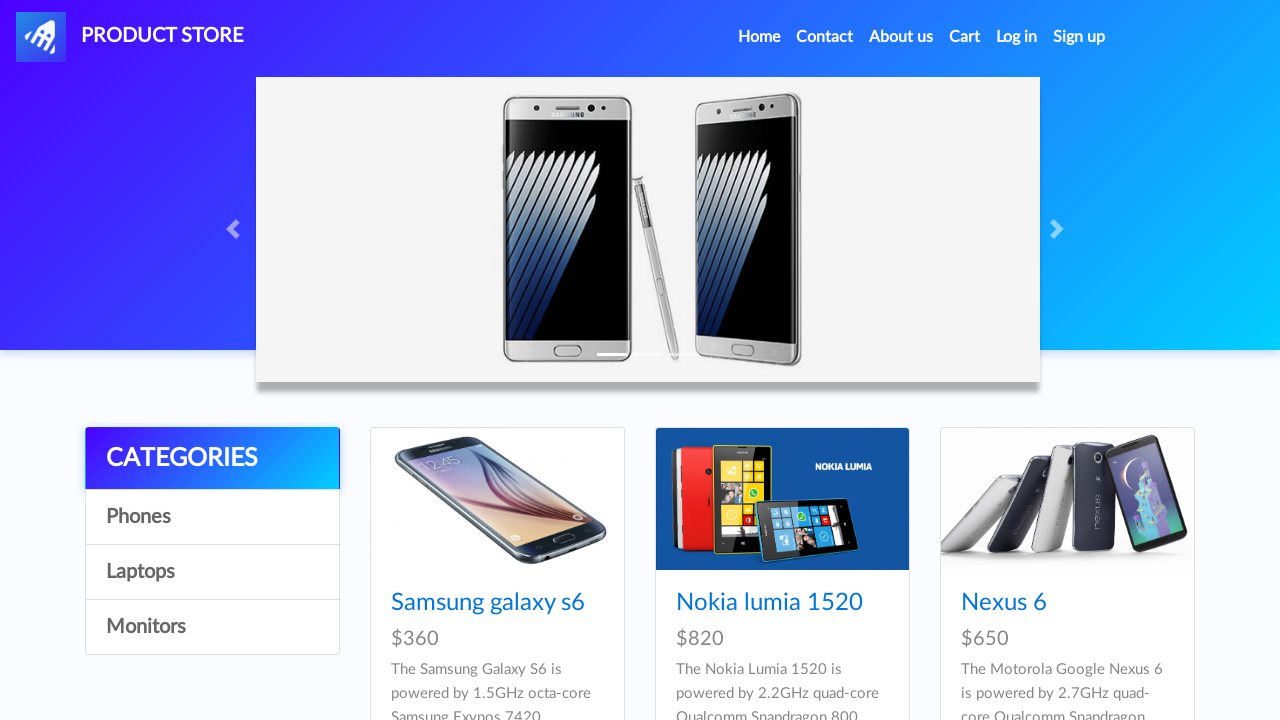

Verified that Home element is visible - homepage loaded successfully
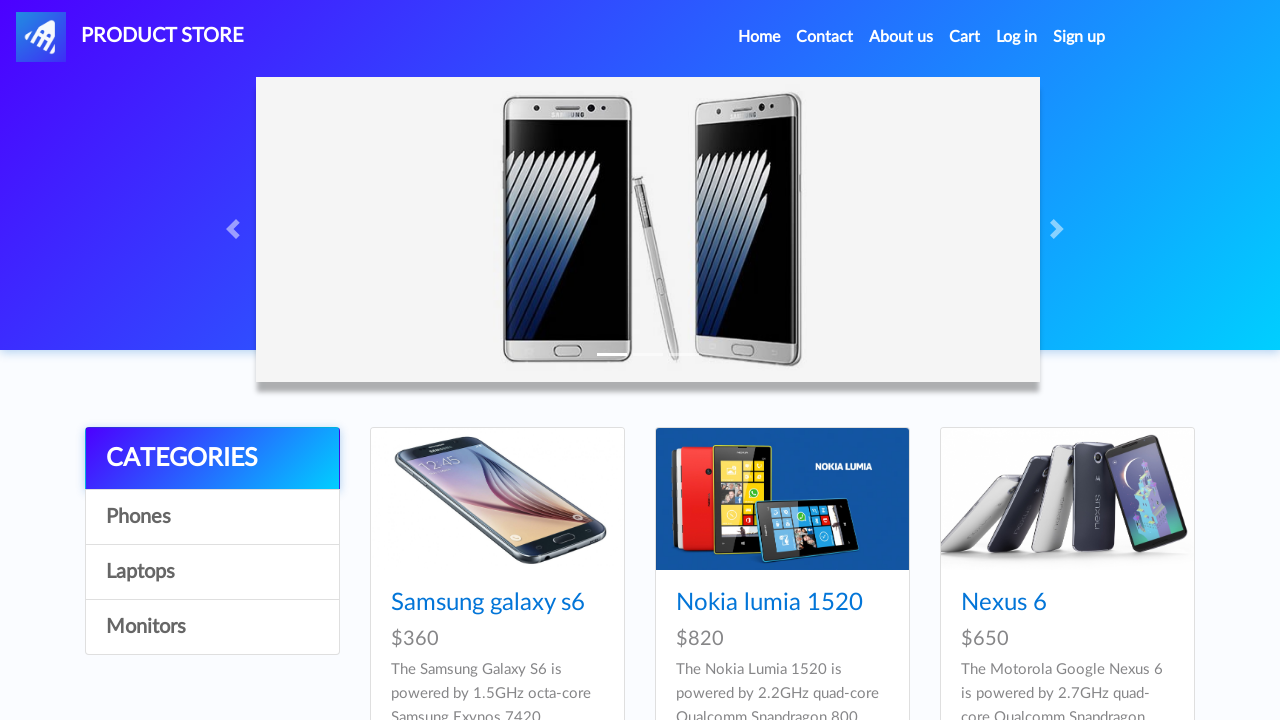

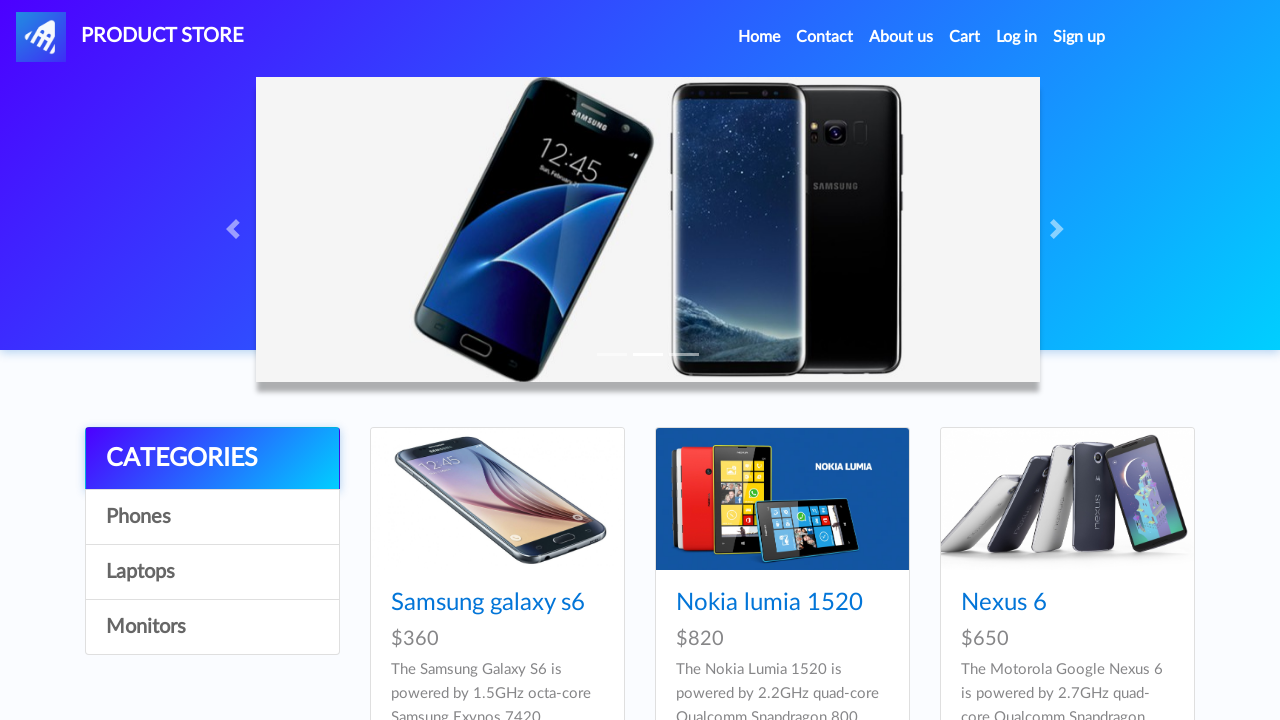